Navigates to Wisequarter homepage and verifies the URL contains the expected domain name

Starting URL: https://www.wisequarter.com

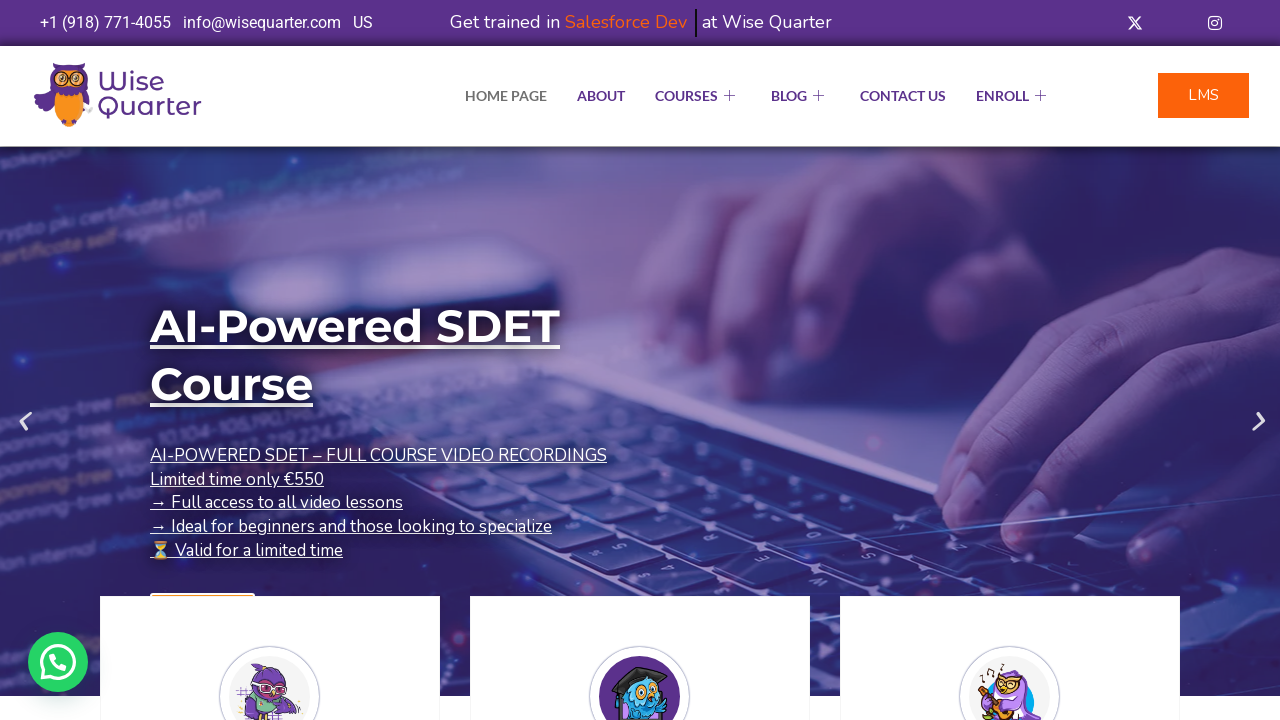

Waited for page to reach domcontentloaded state
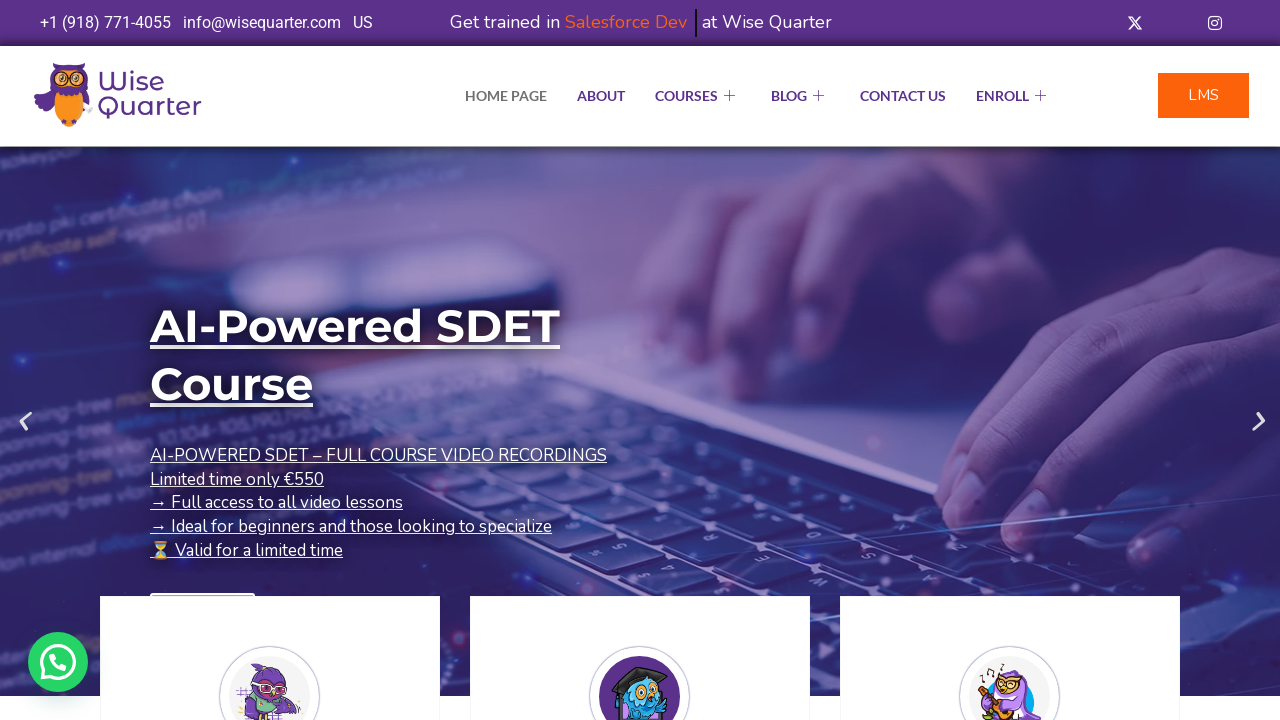

Verified URL contains 'wisequarter' domain name
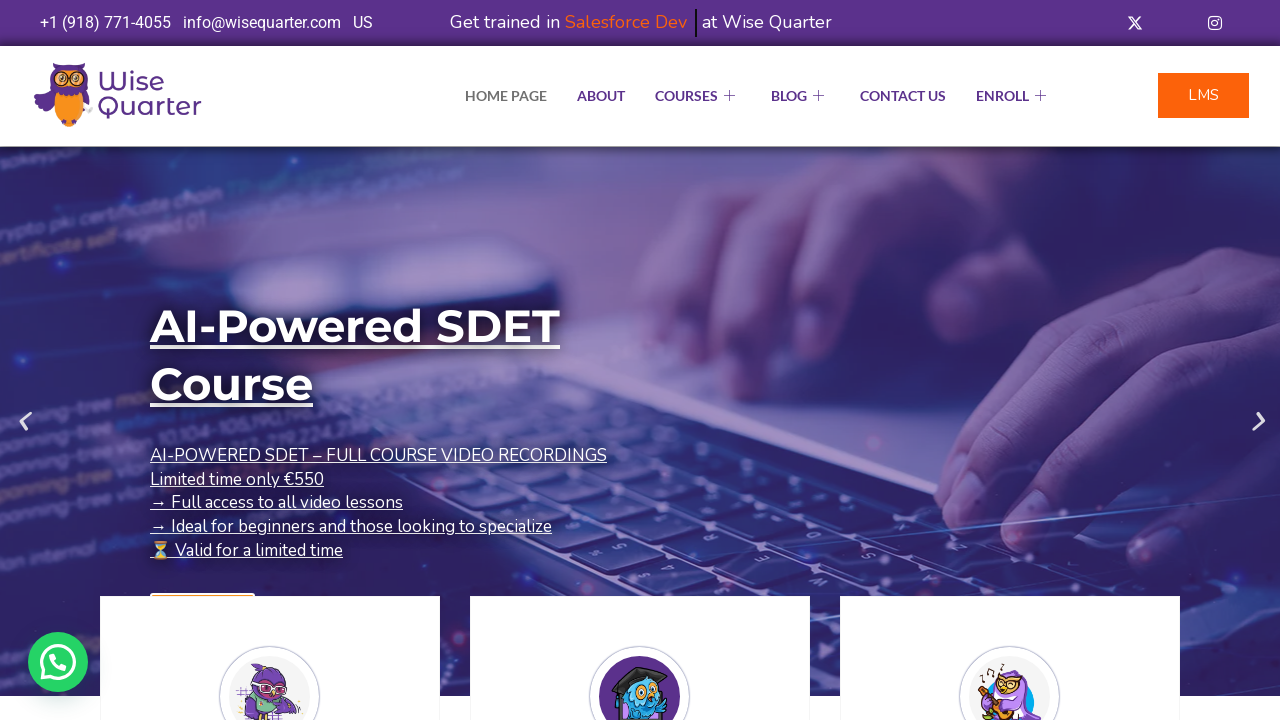

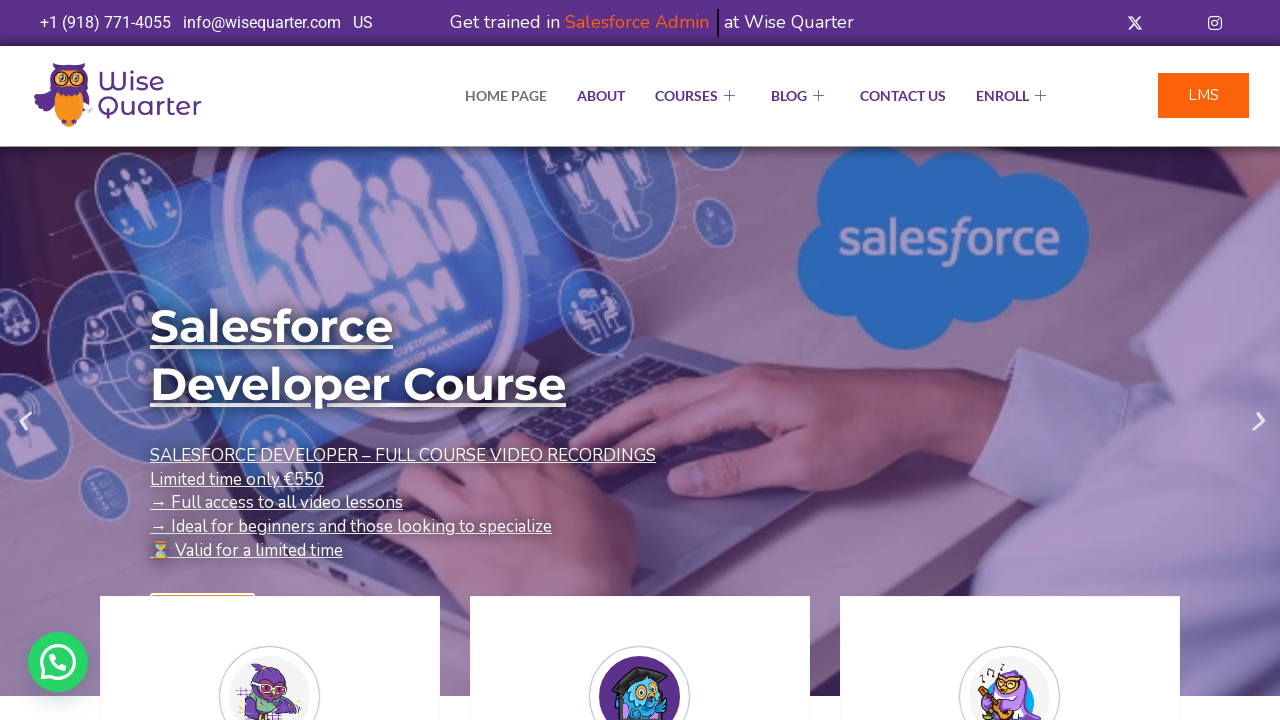